Navigates to Google signup page, clicks a link to open a new window, and switches between windows to verify window handling

Starting URL: http://accounts.google.com/signup

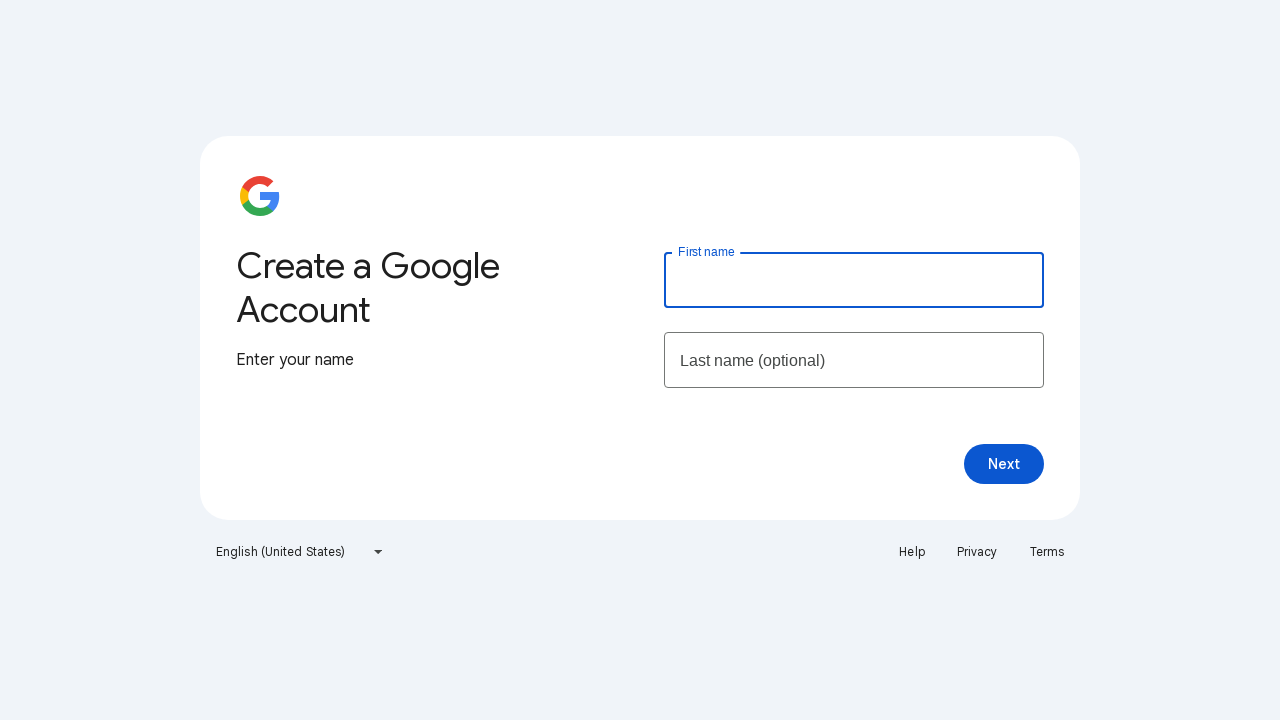

Clicked privacy/terms link to open new window at (977, 552) on a[href*='privacy']
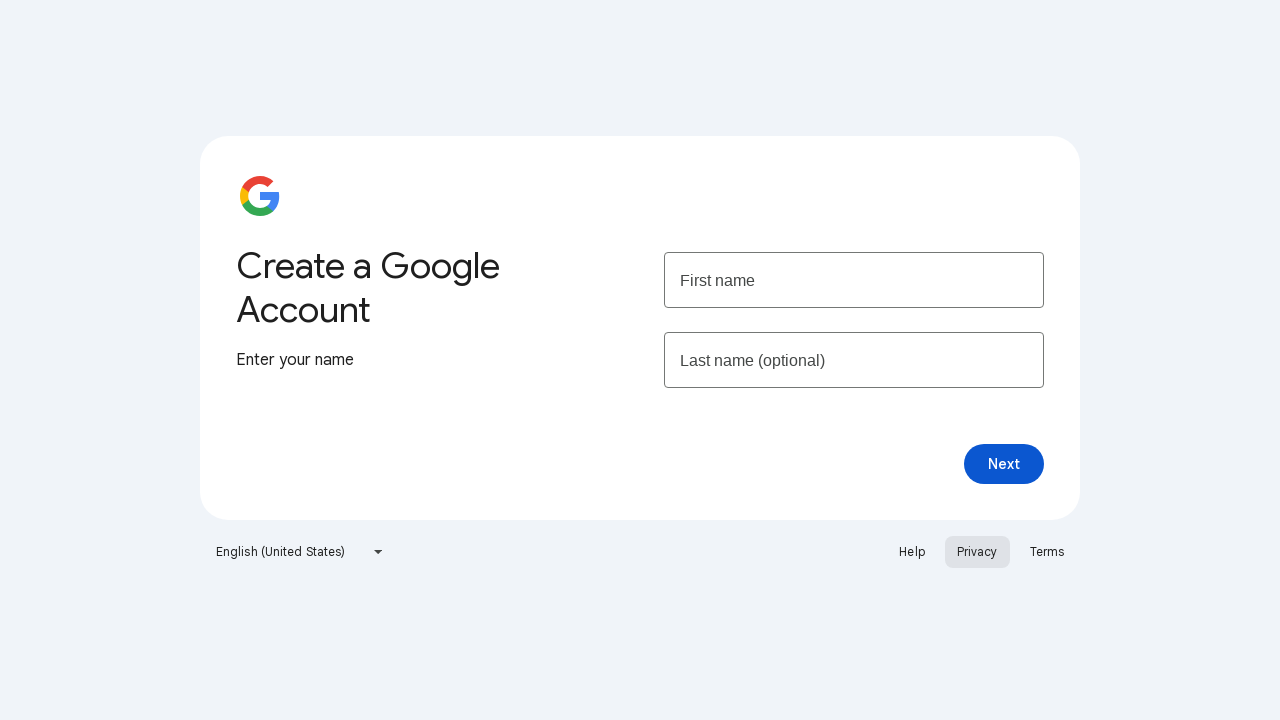

New page window/tab opened and captured
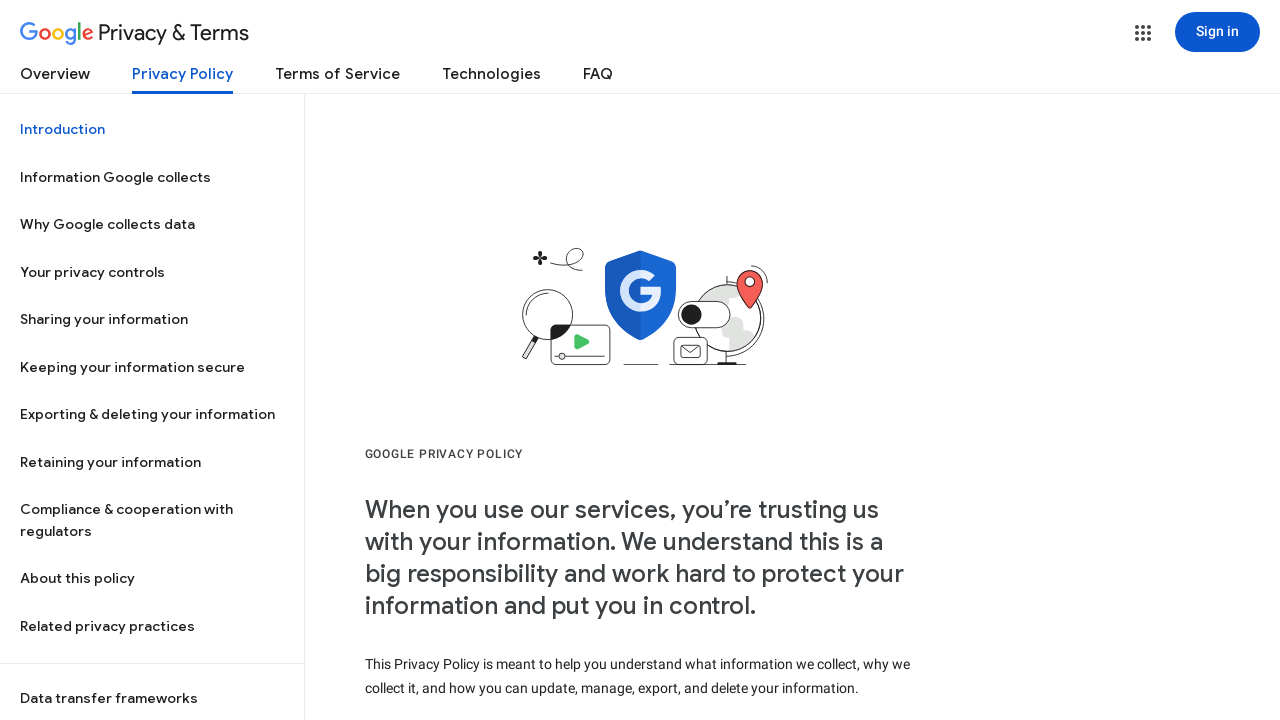

New page fully loaded
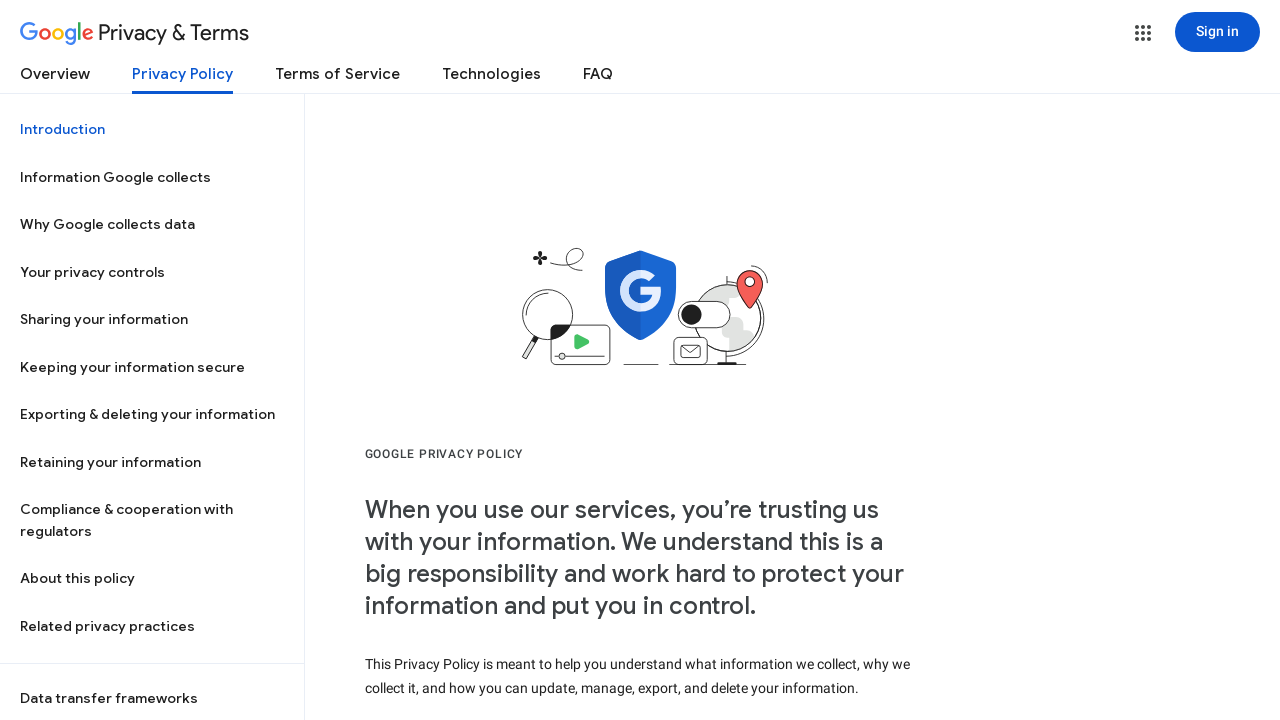

Original page still available for further interactions
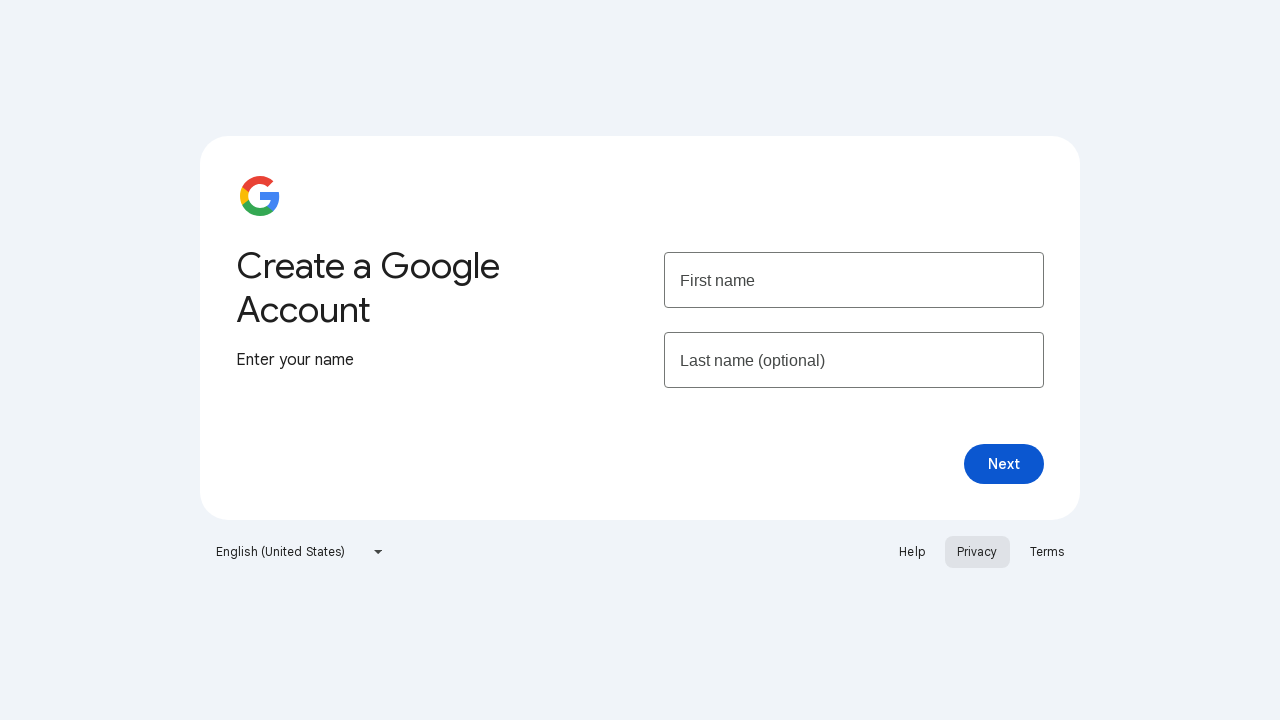

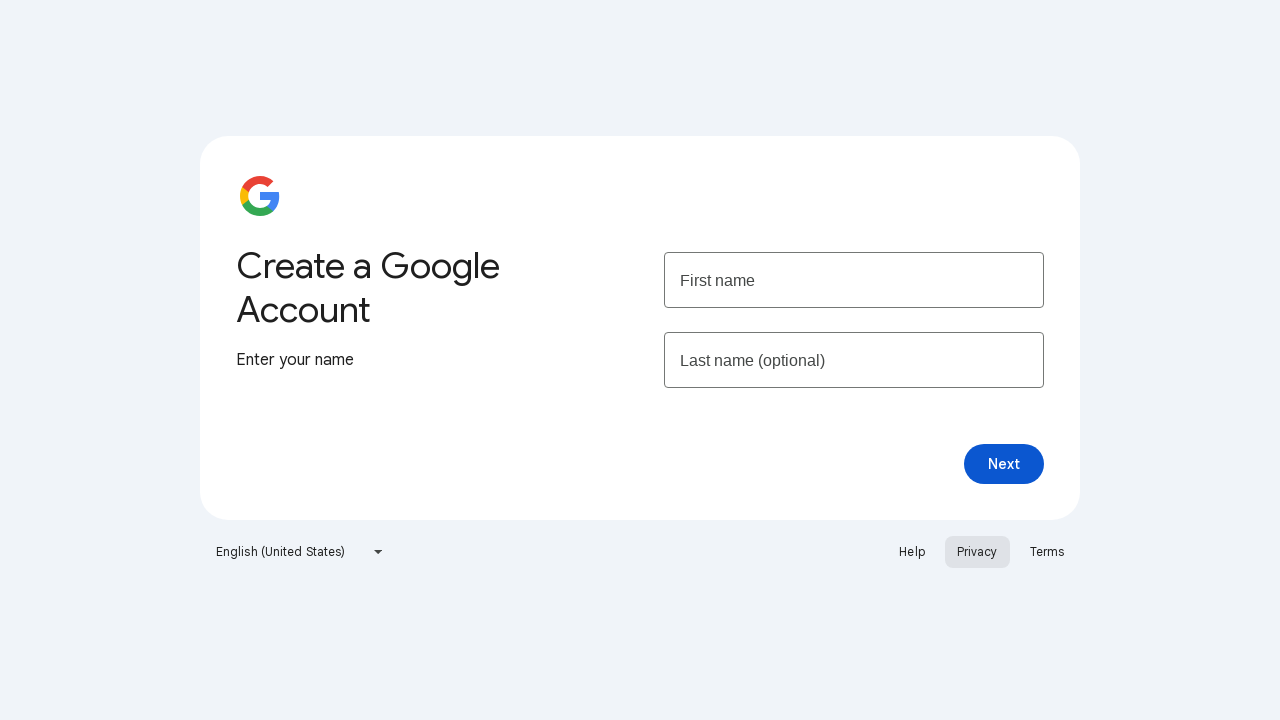